Tests radio button functionality including selection, checking default selection state, and conditional clicking based on current state

Starting URL: https://www.leafground.com/radio.xhtml

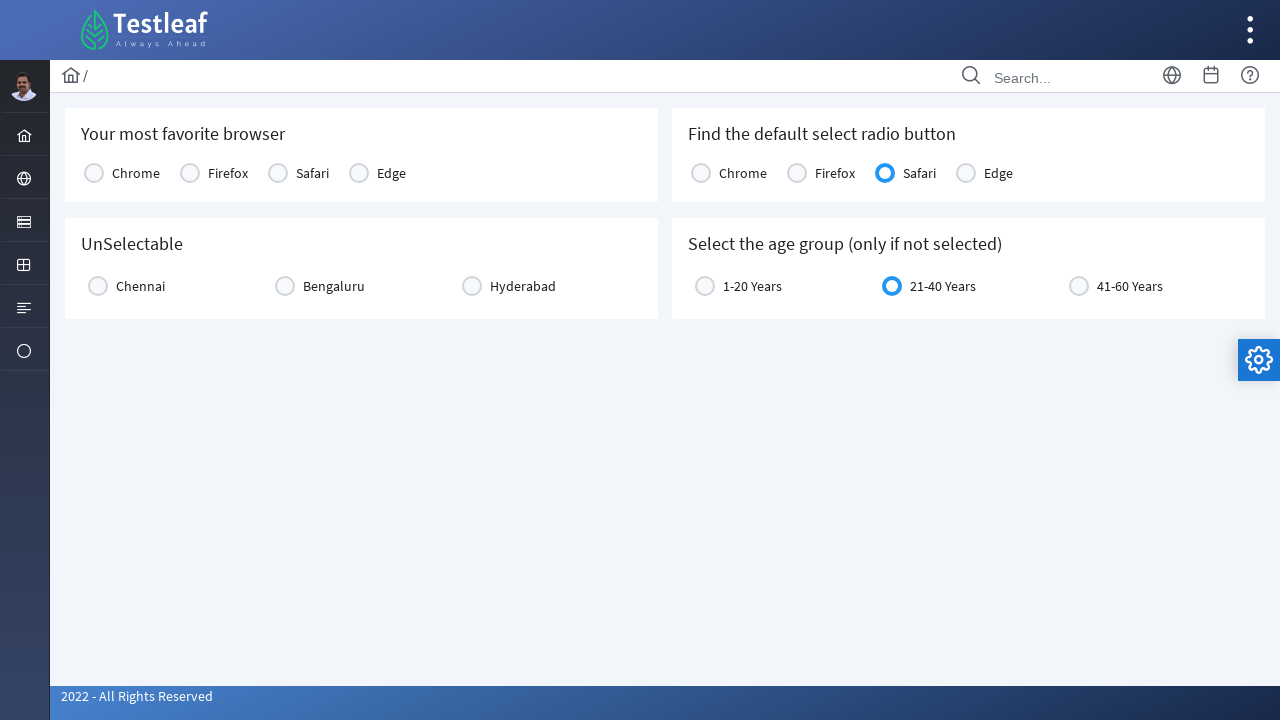

Clicked on favorite browser radio button at (312, 173) on label[for='j_idt87:console1:2']
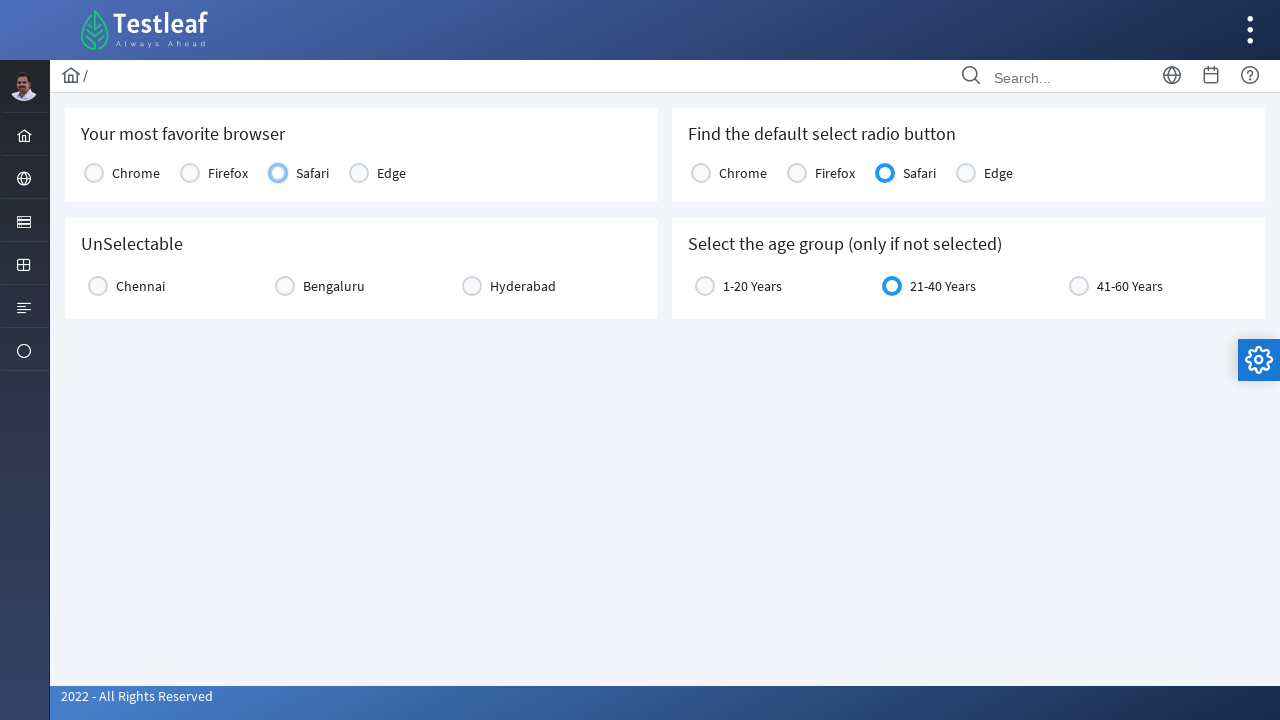

Clicked on favorite city radio button at (334, 286) on label[for='j_idt87:city2:1']
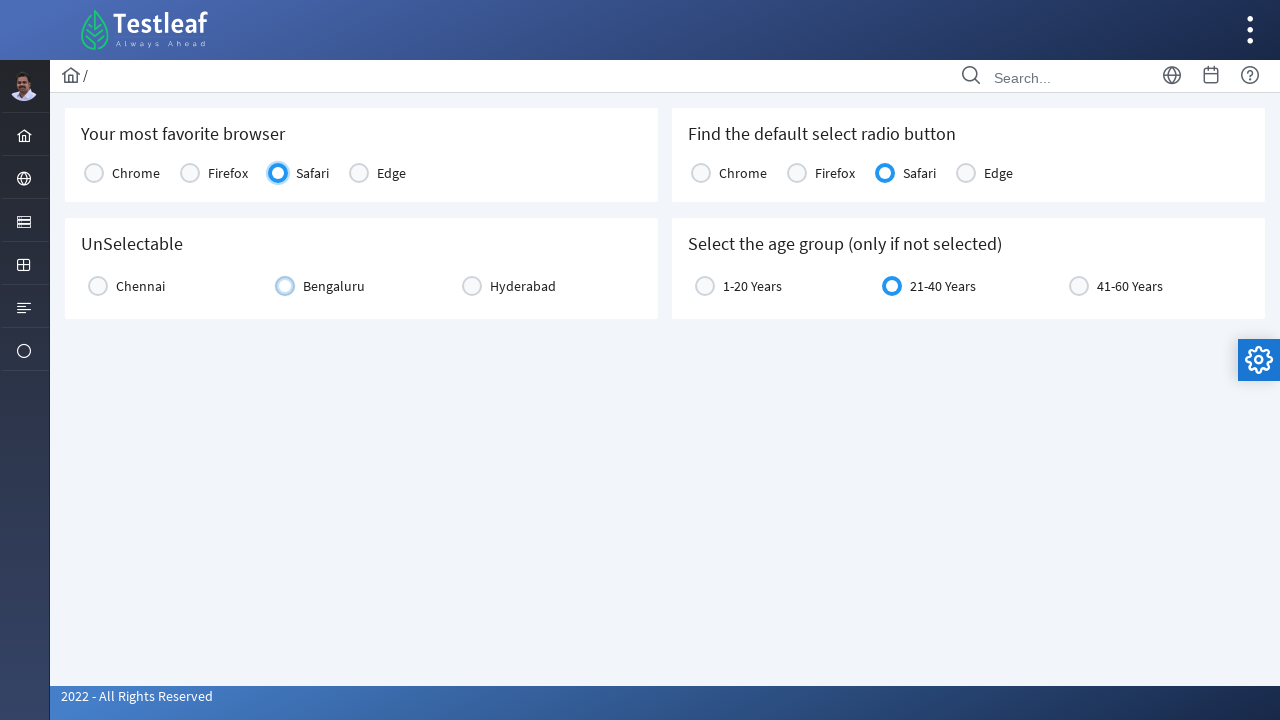

Clicked the same city radio button again to test toggle behavior at (334, 286) on label[for='j_idt87:city2:1']
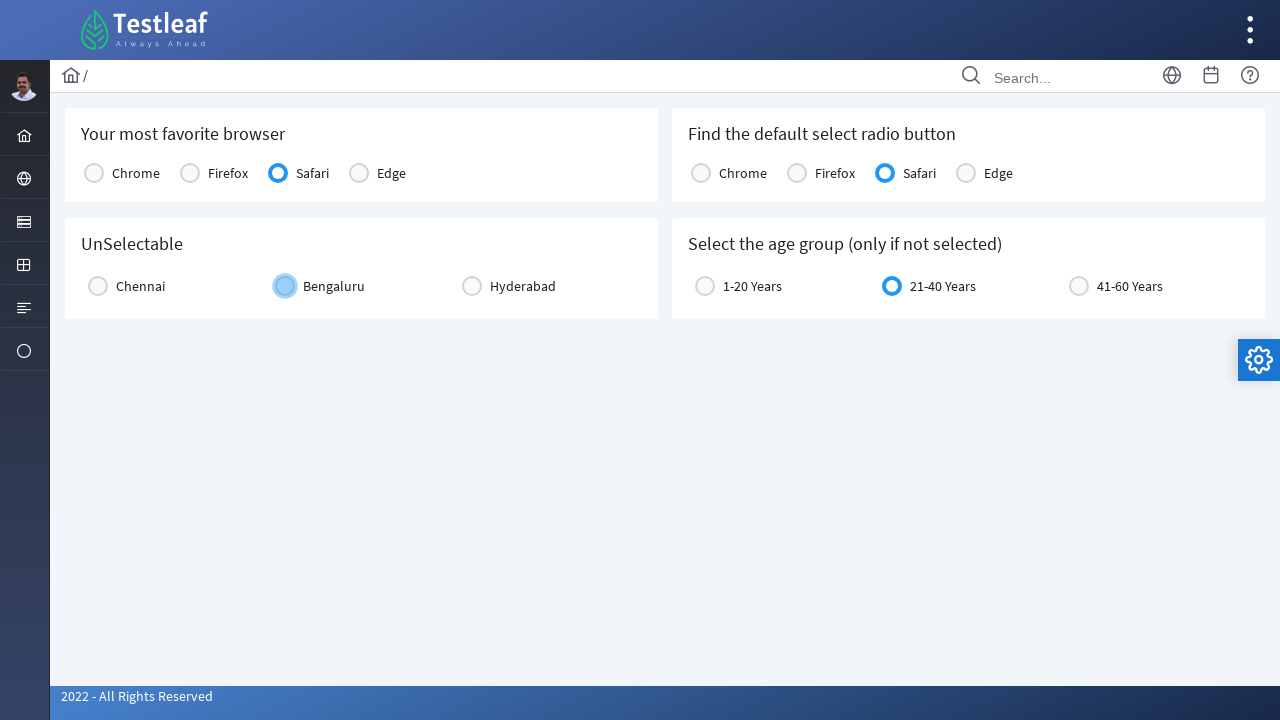

Checked if city radio button is selected
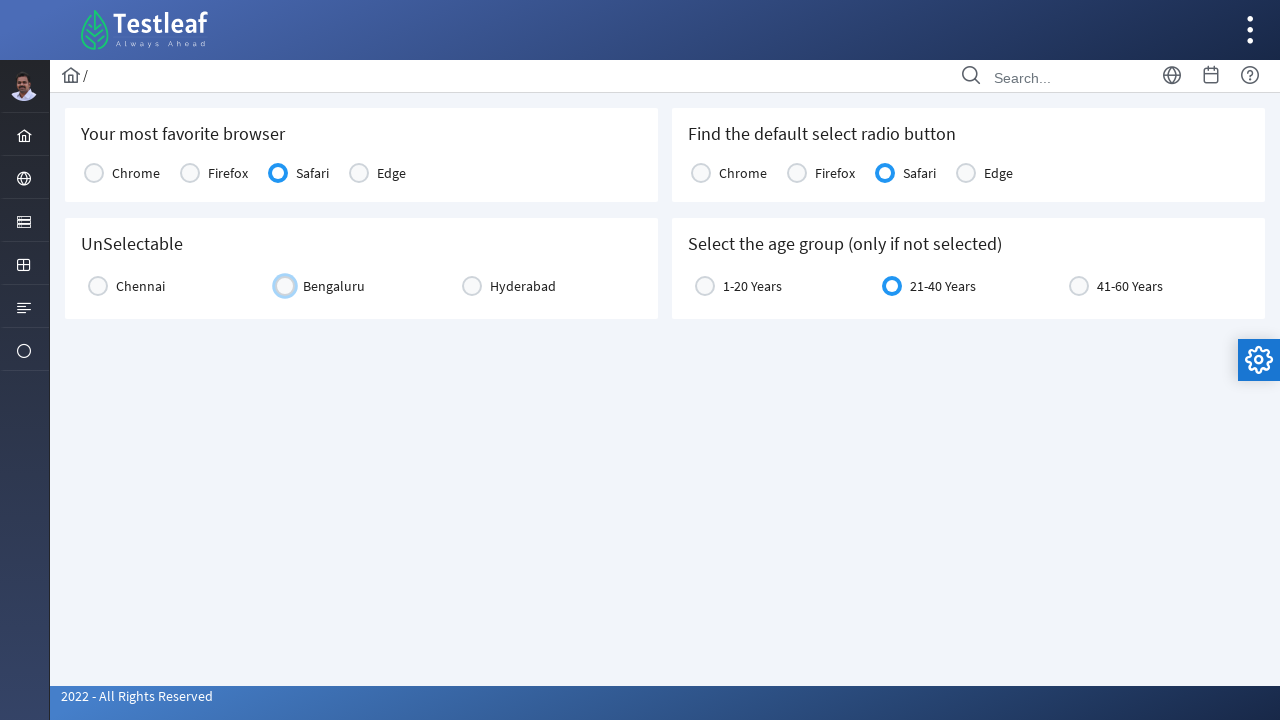

Retrieved all browser radio buttons
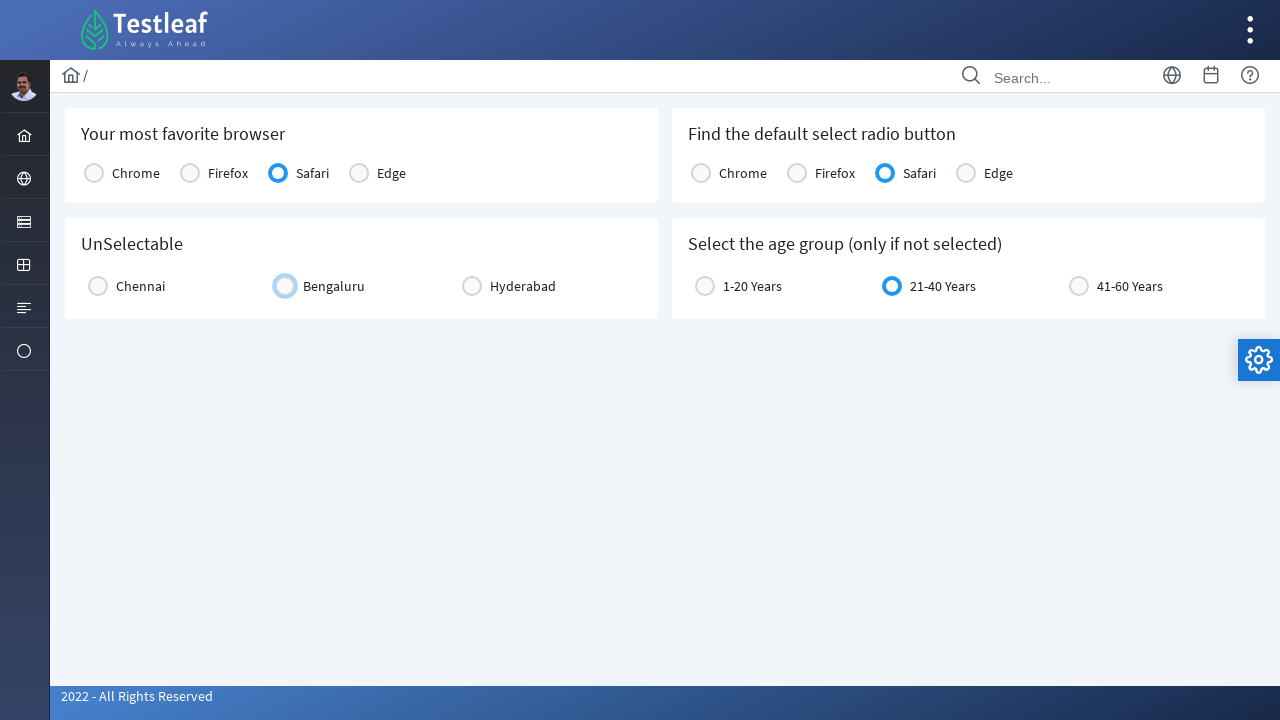

Found default selected browser radio button
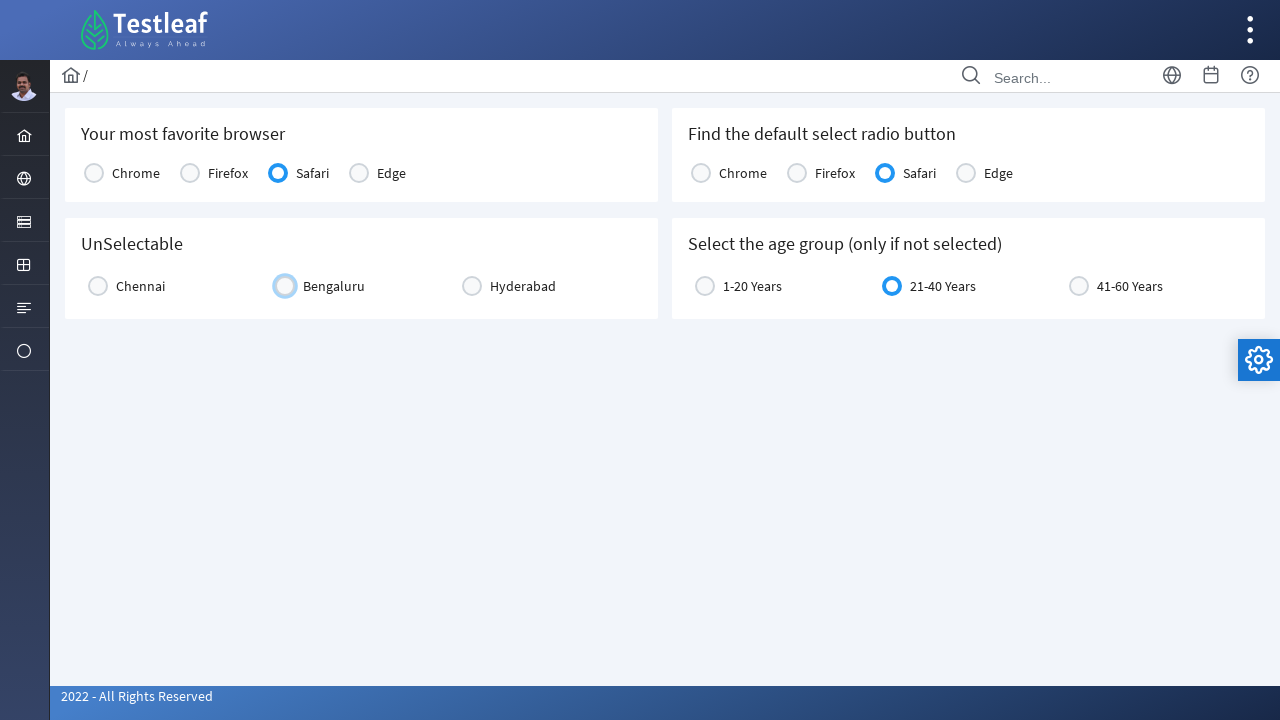

Retrieved label text for default selected browser: Safari
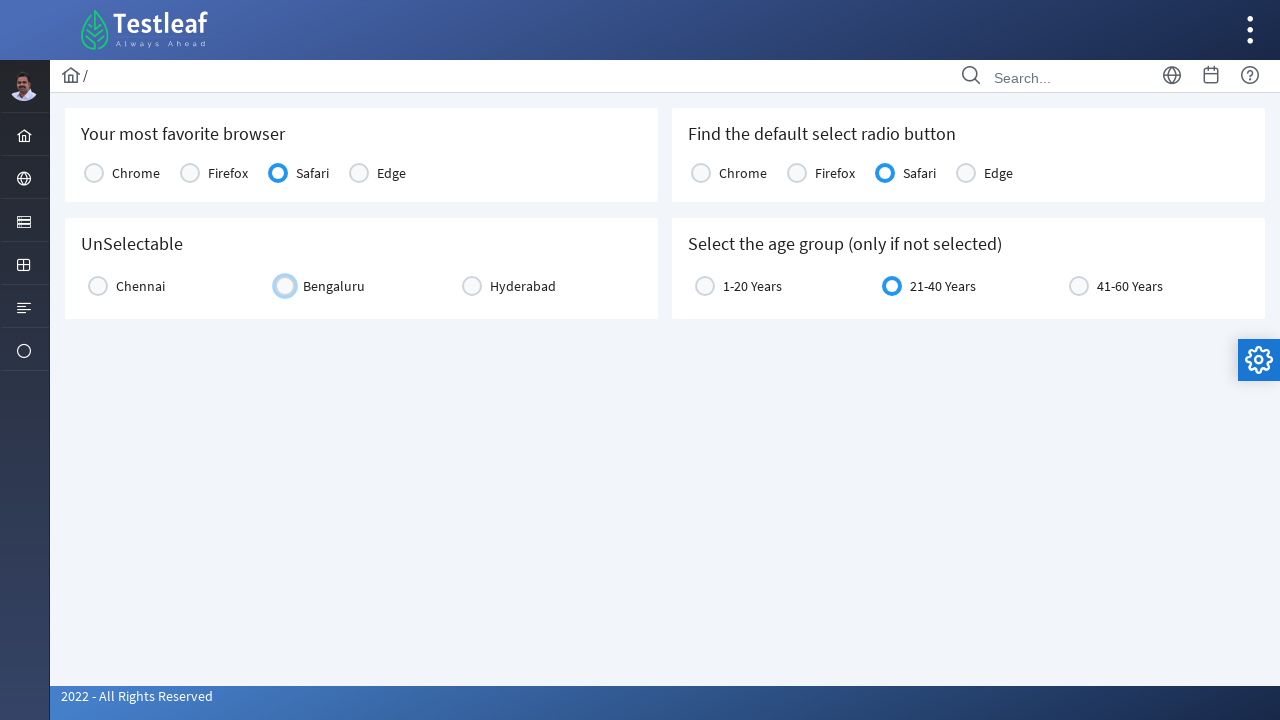

Located age group label '21-40 Years'
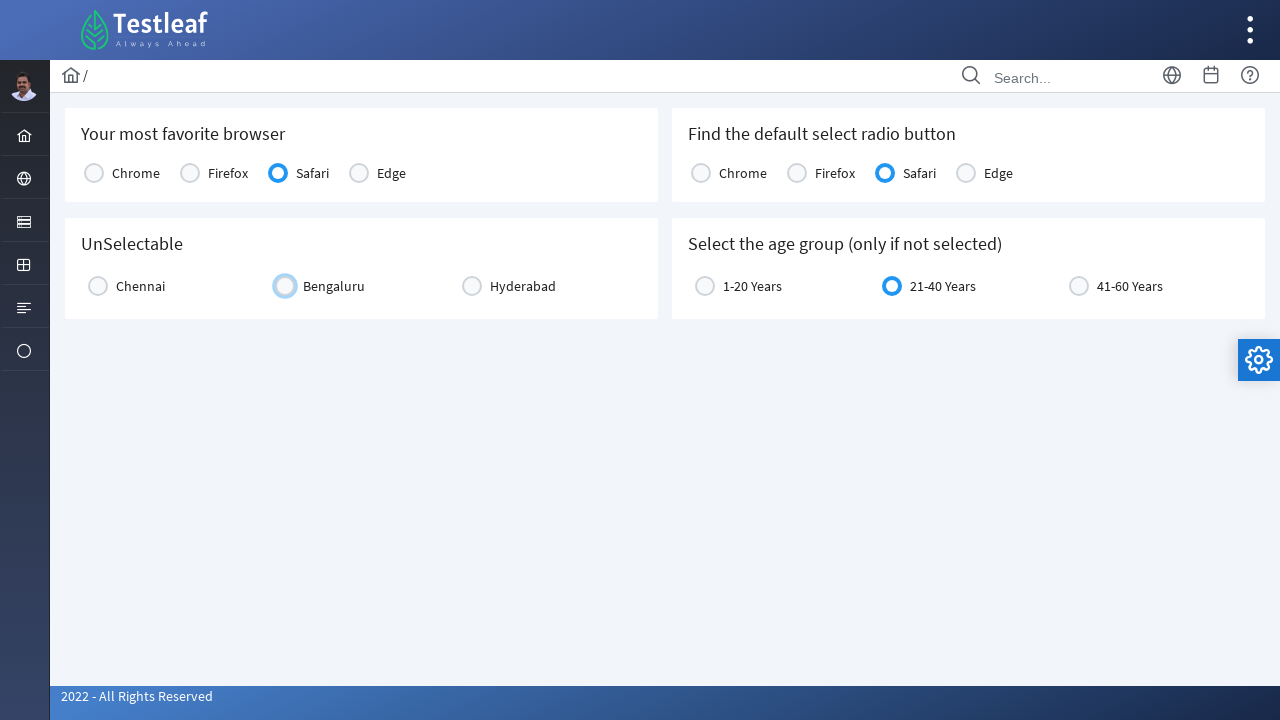

Located age group radio button input
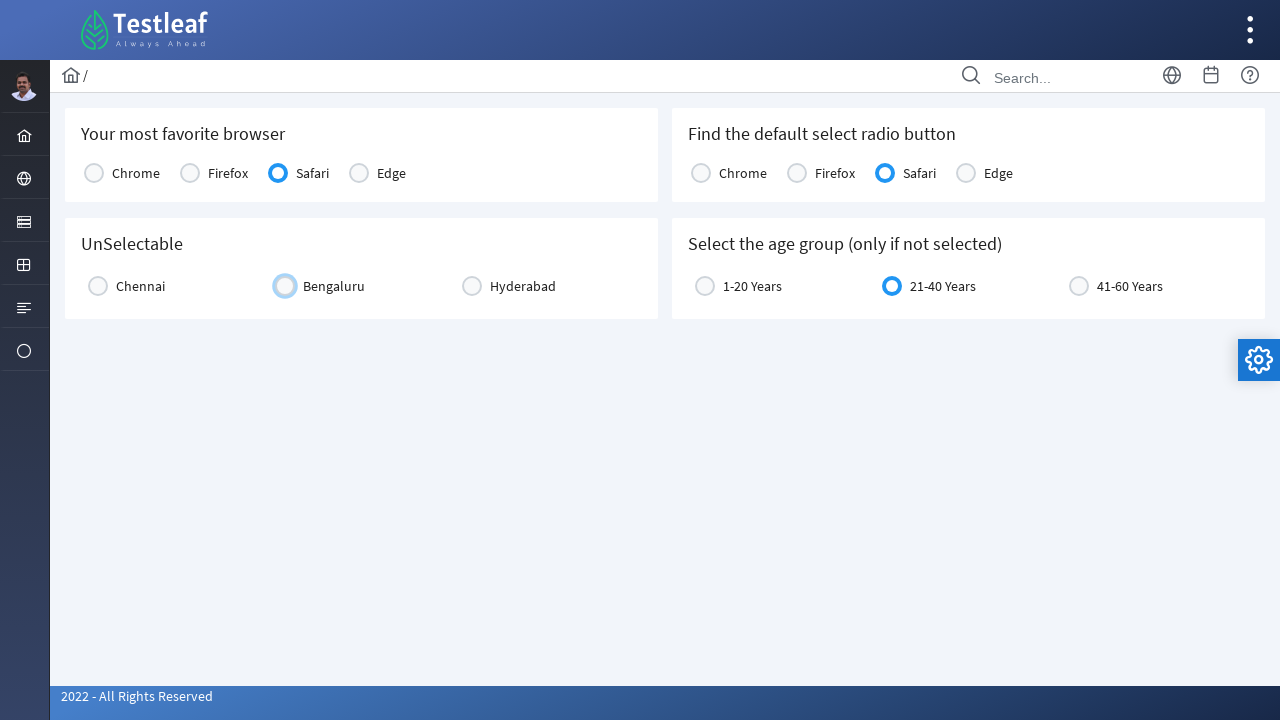

Age group '21-40 Years' radio button was already selected
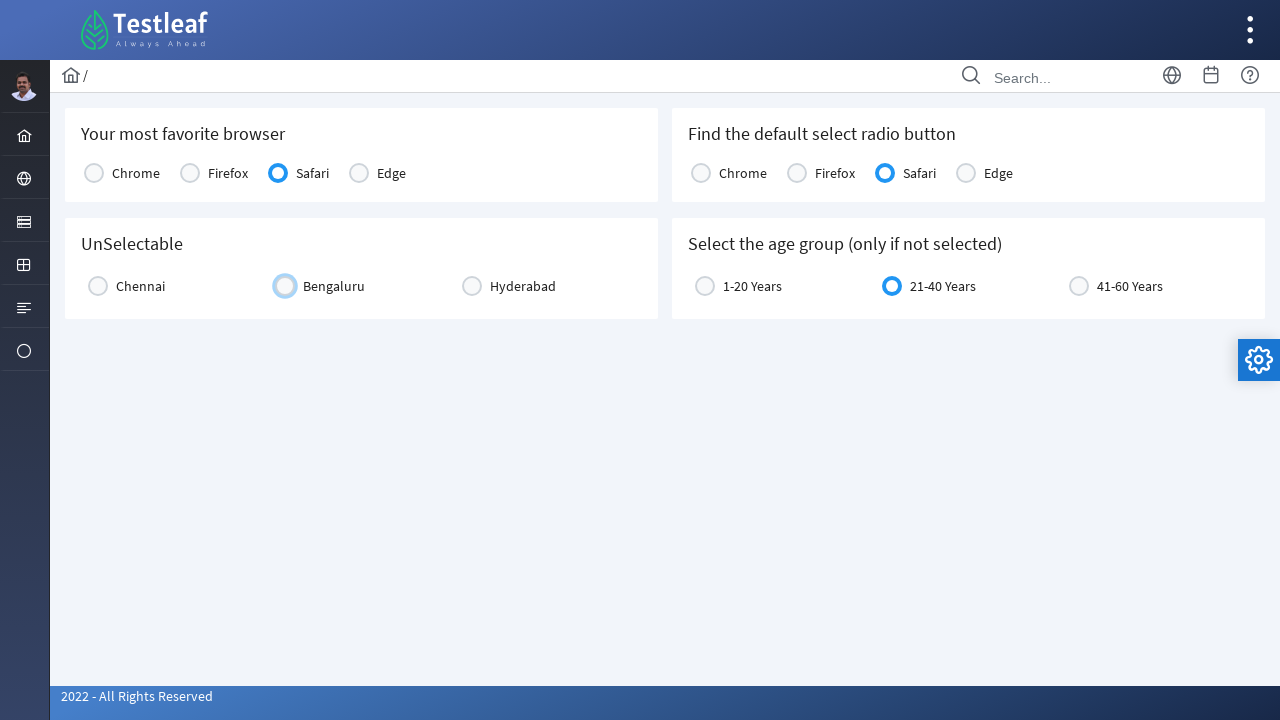

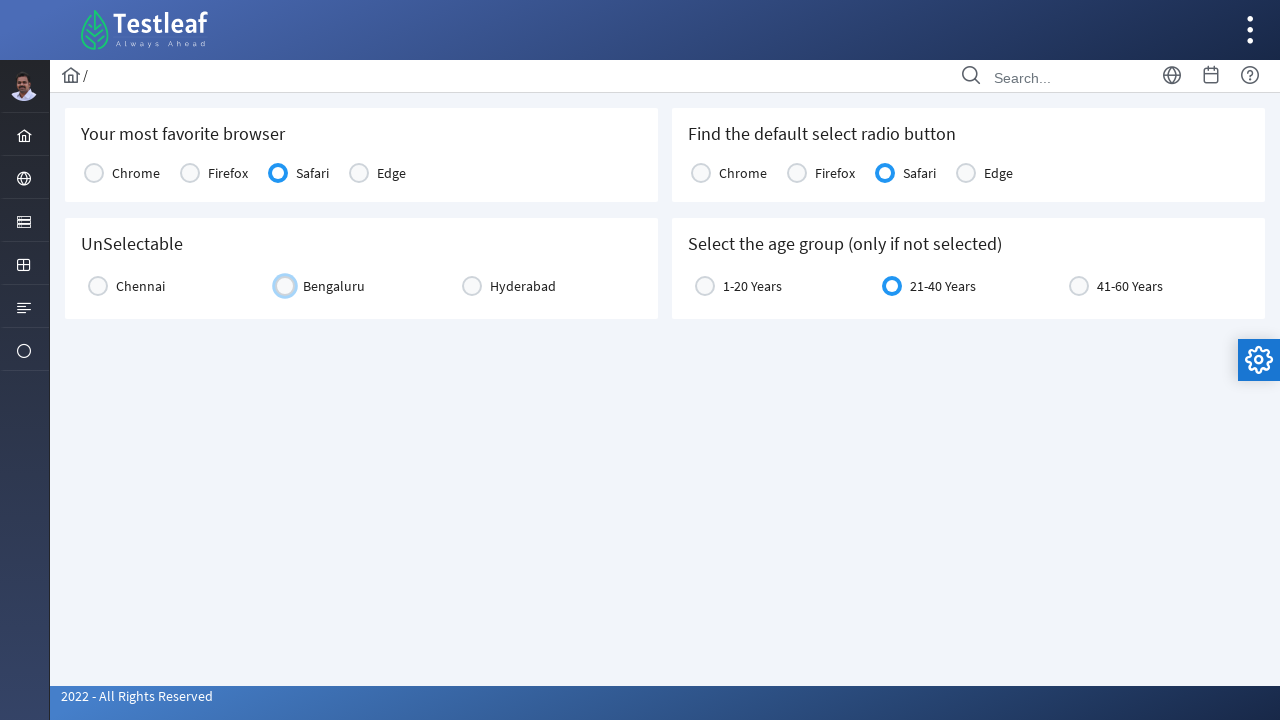